Tests file upload functionality by selecting a file and clicking the upload submit button on the Herokuapp test page

Starting URL: https://the-internet.herokuapp.com/upload

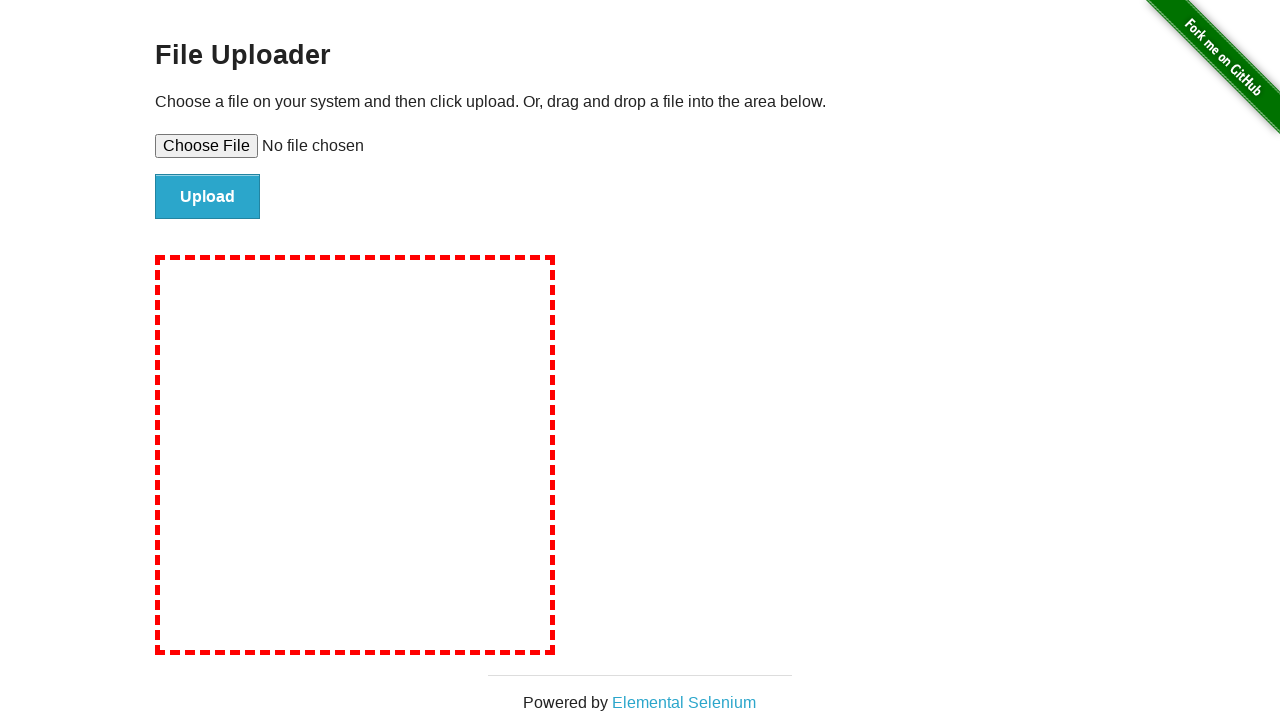

Created temporary test file for upload
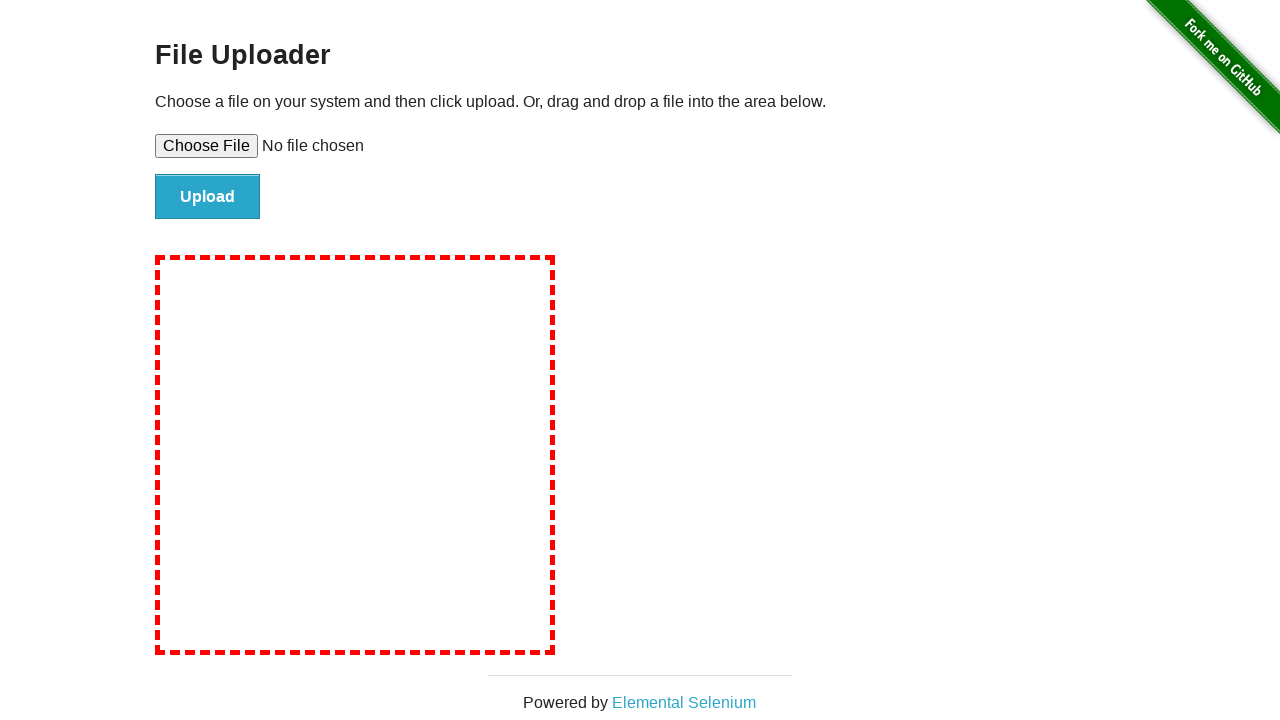

Selected file for upload using file input element
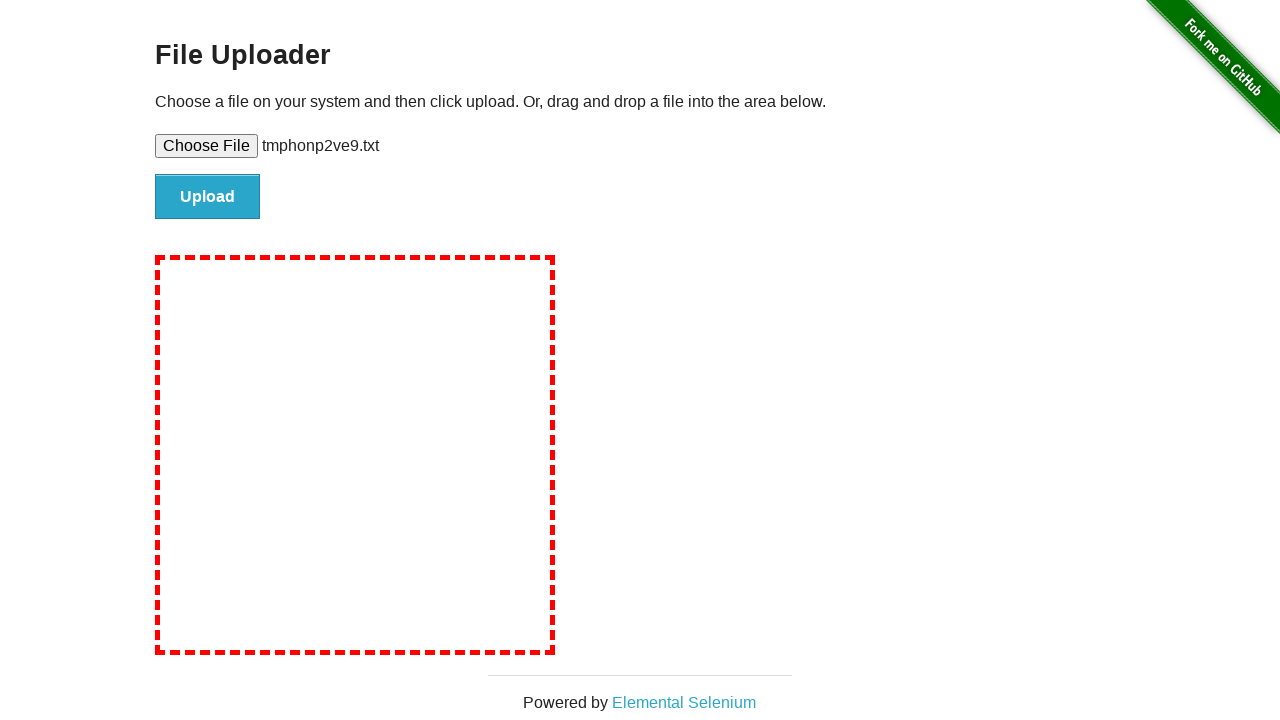

Clicked upload submit button at (208, 197) on input#file-submit
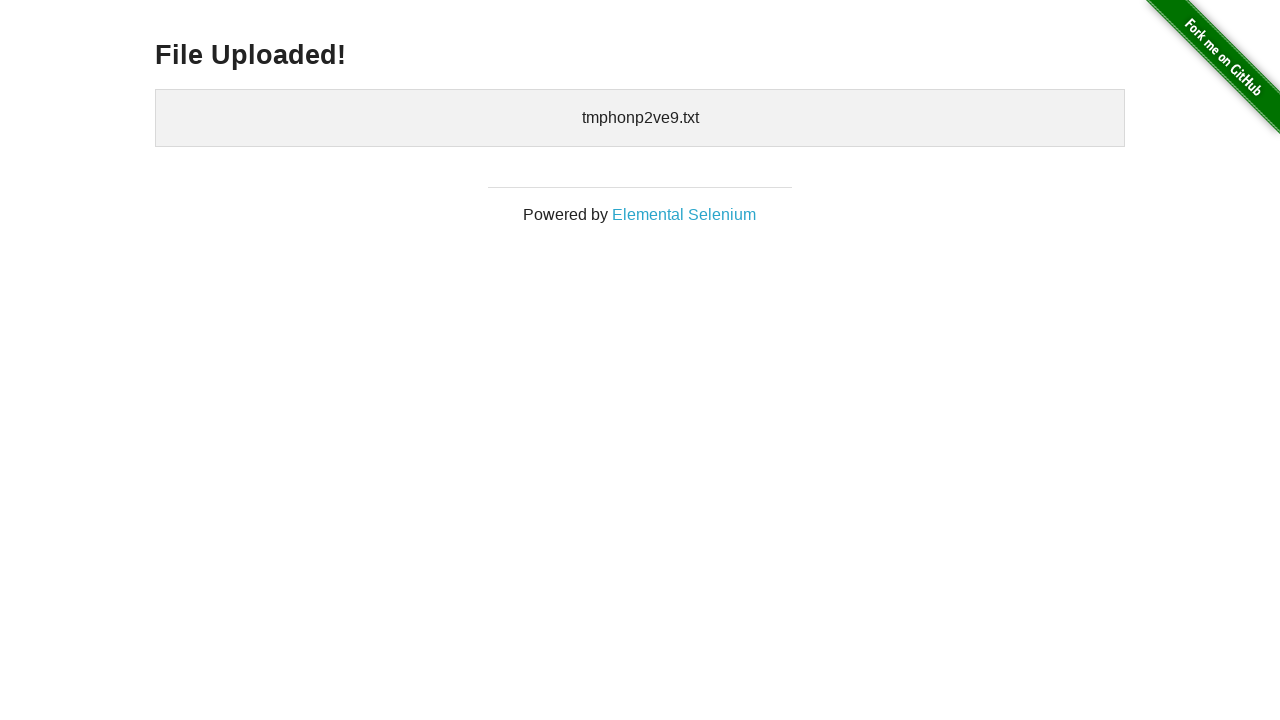

Upload confirmation message appeared
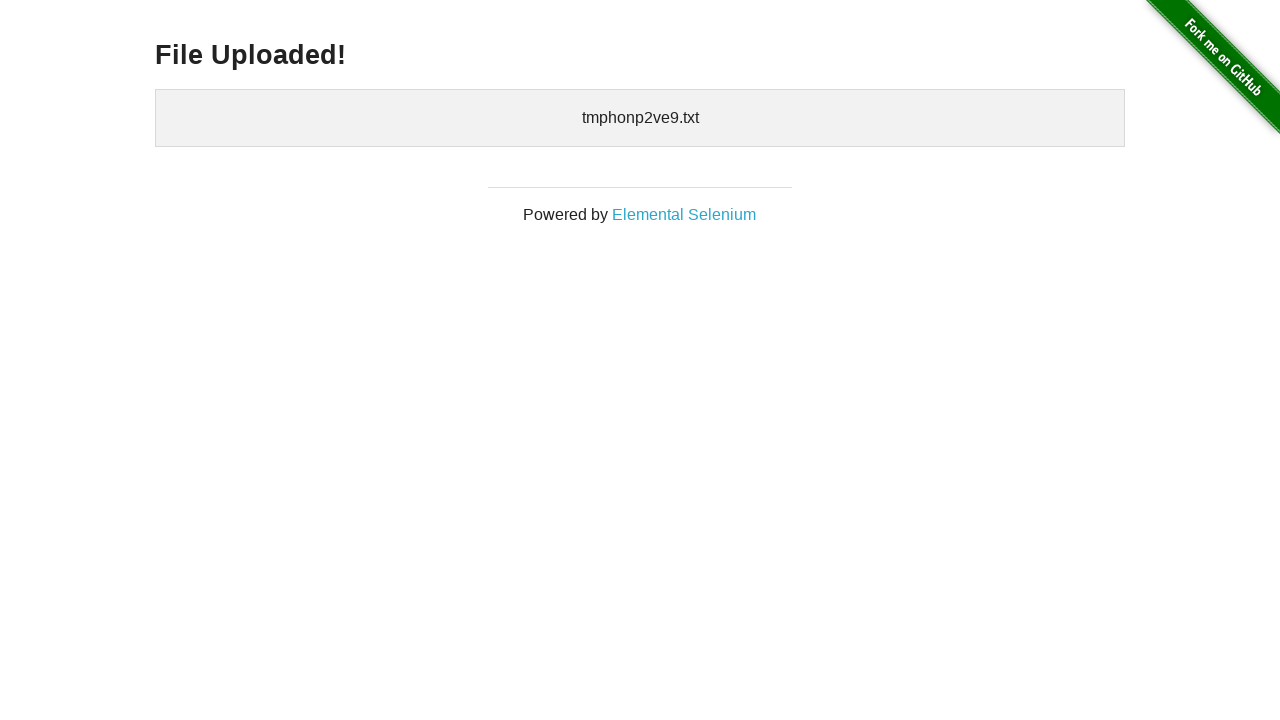

Cleaned up temporary test file
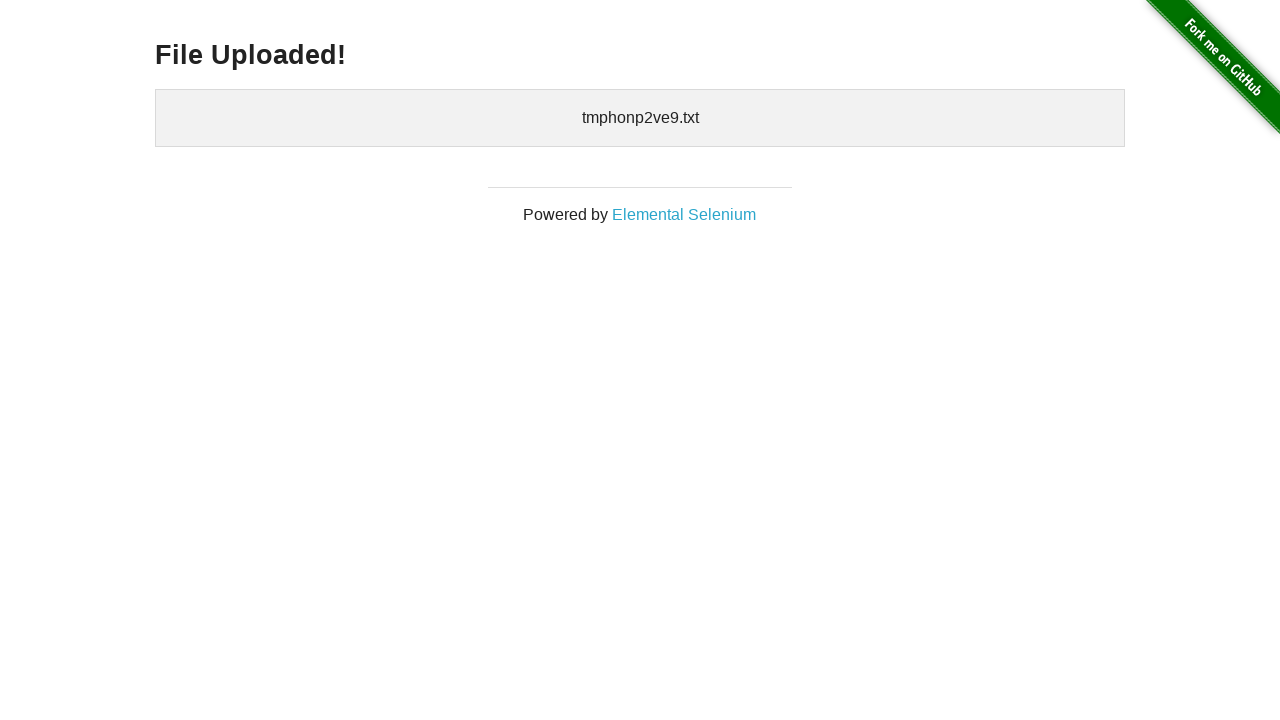

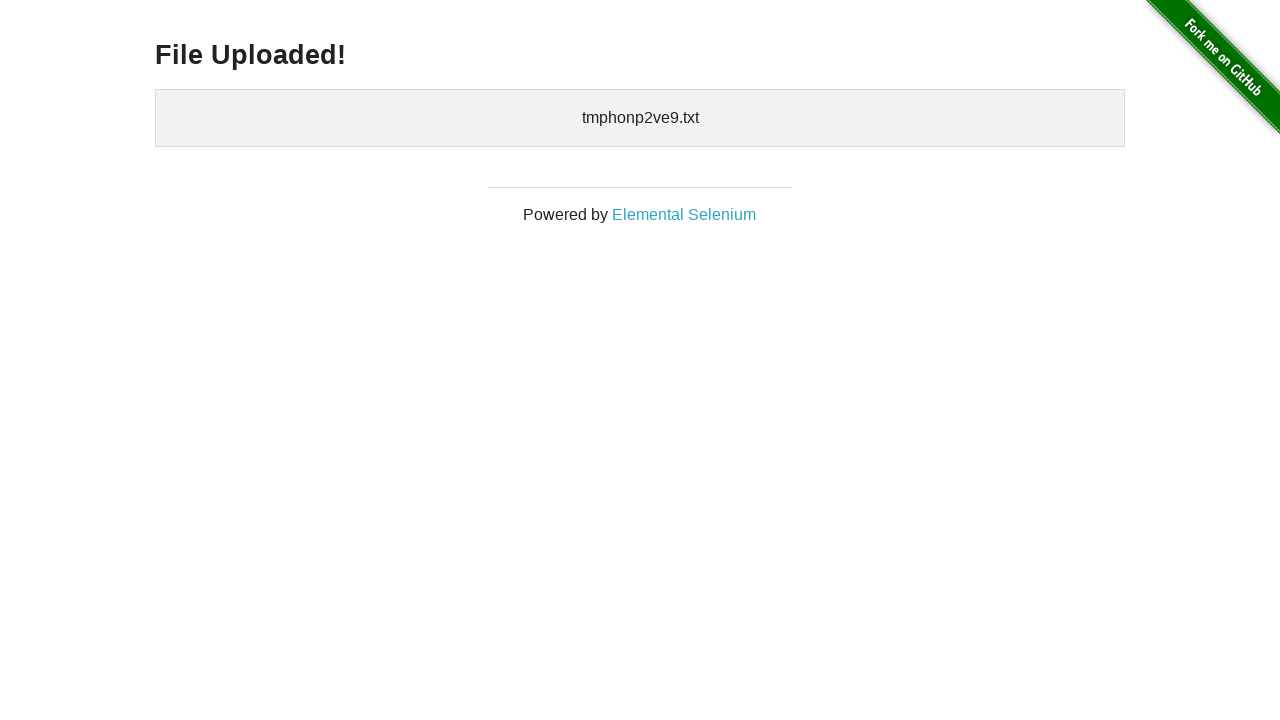